Tests drag and drop functionality on jQuery UI demo page by dragging a source element and dropping it onto a target droppable element within an iframe.

Starting URL: https://jqueryui.com/droppable/

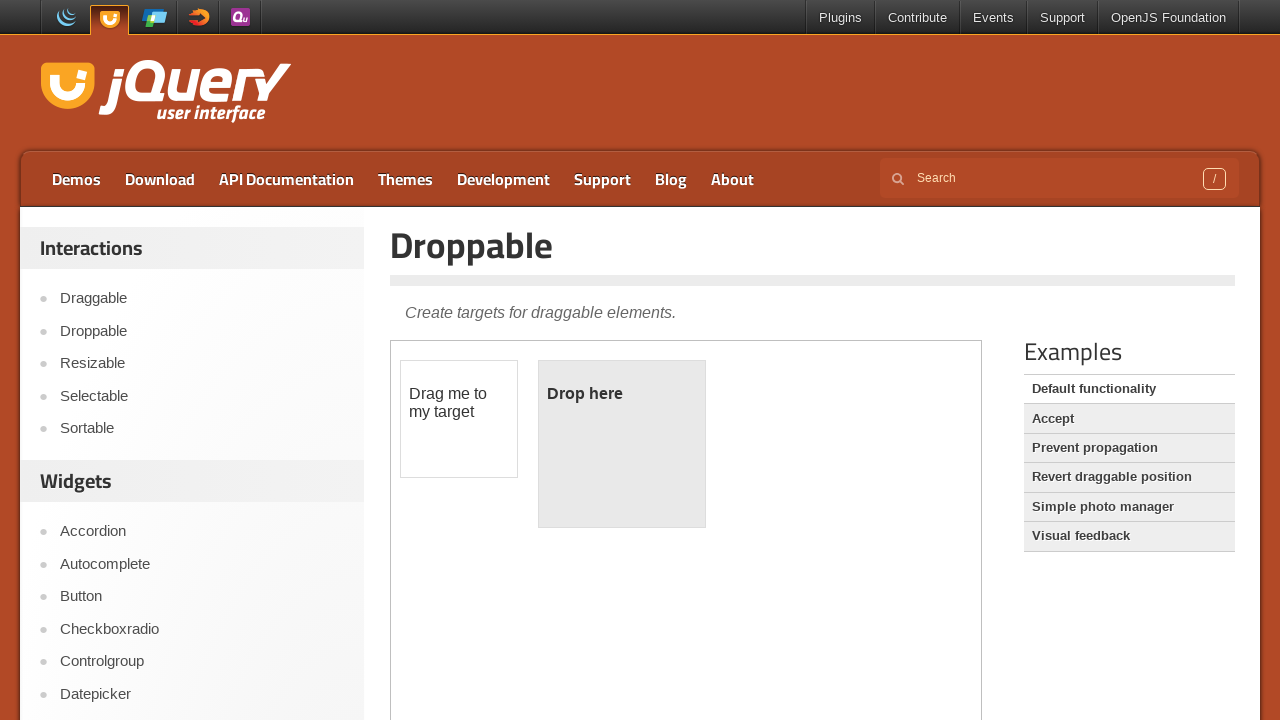

Navigated to jQuery UI droppable demo page
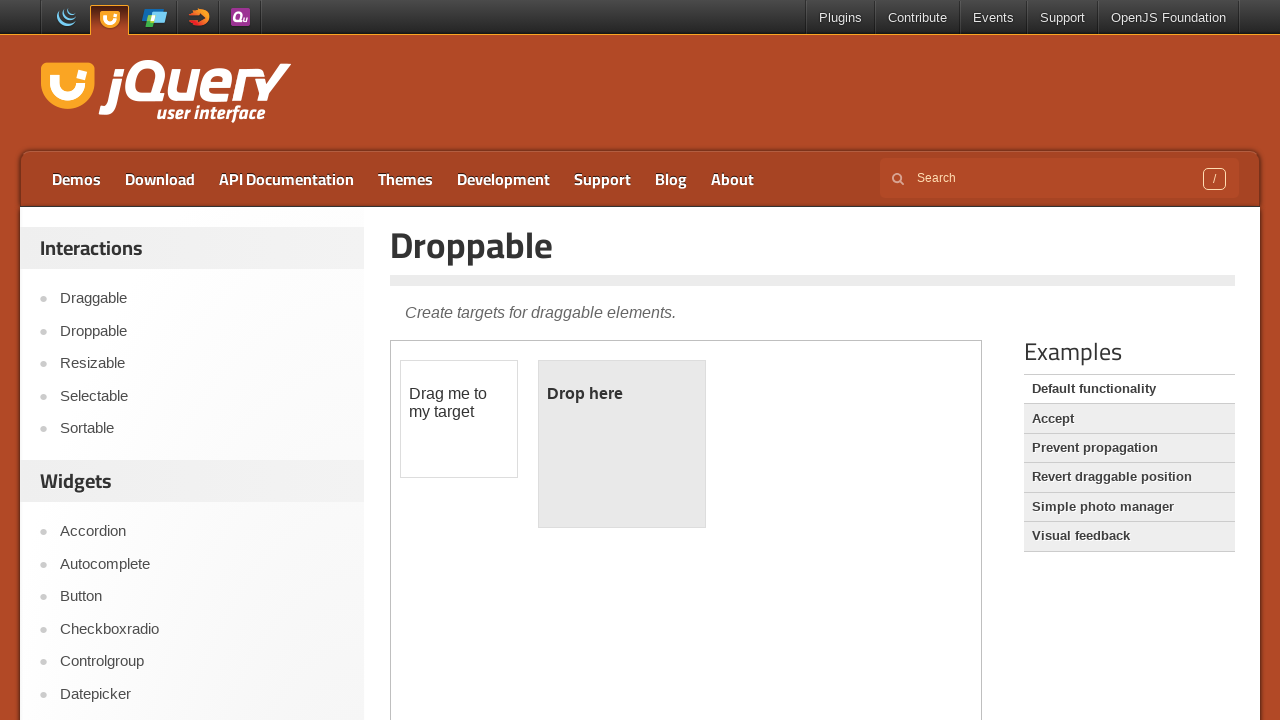

Located the demo iframe containing draggable/droppable elements
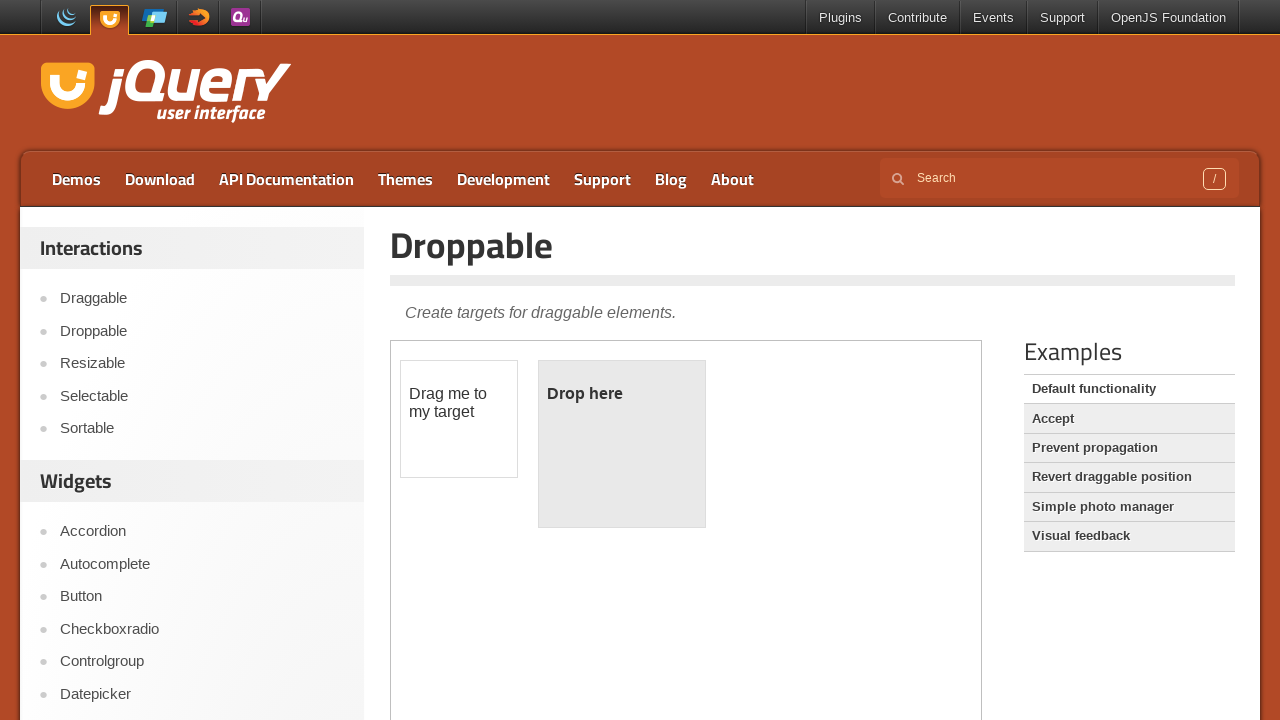

Located the draggable source element within iframe
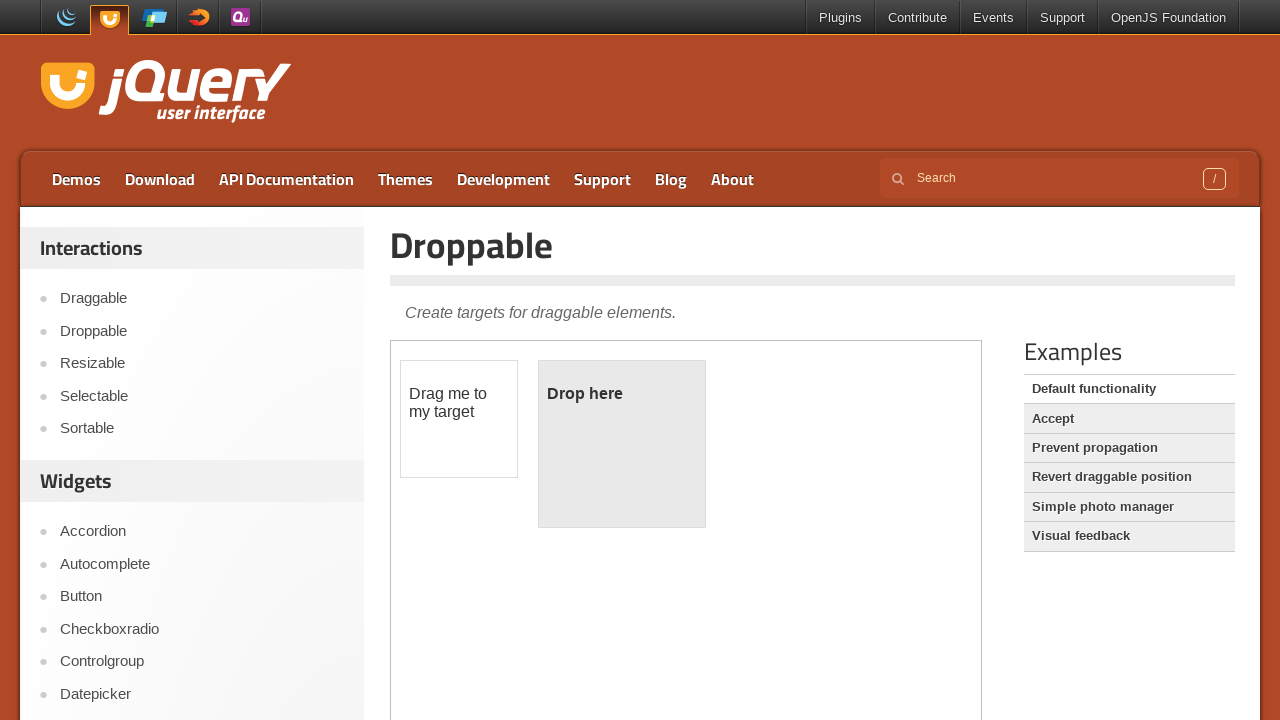

Located the droppable target element within iframe
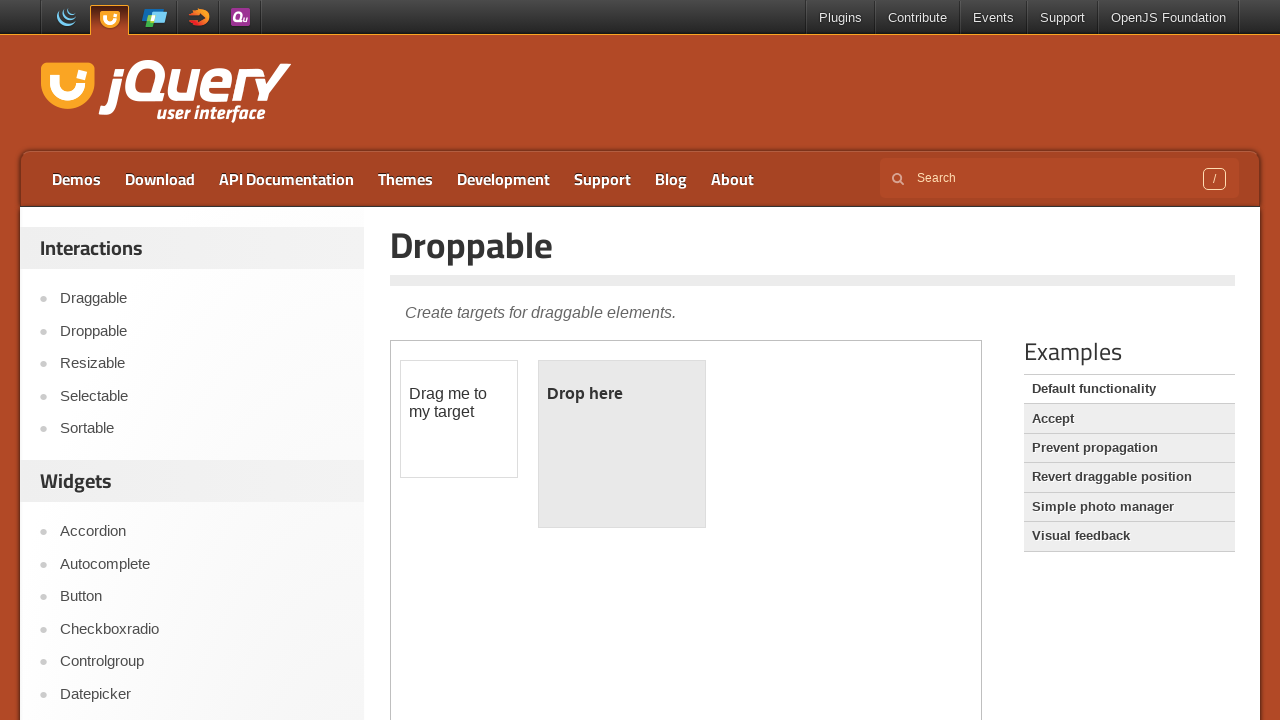

Dragged source element and dropped it onto target element at (622, 444)
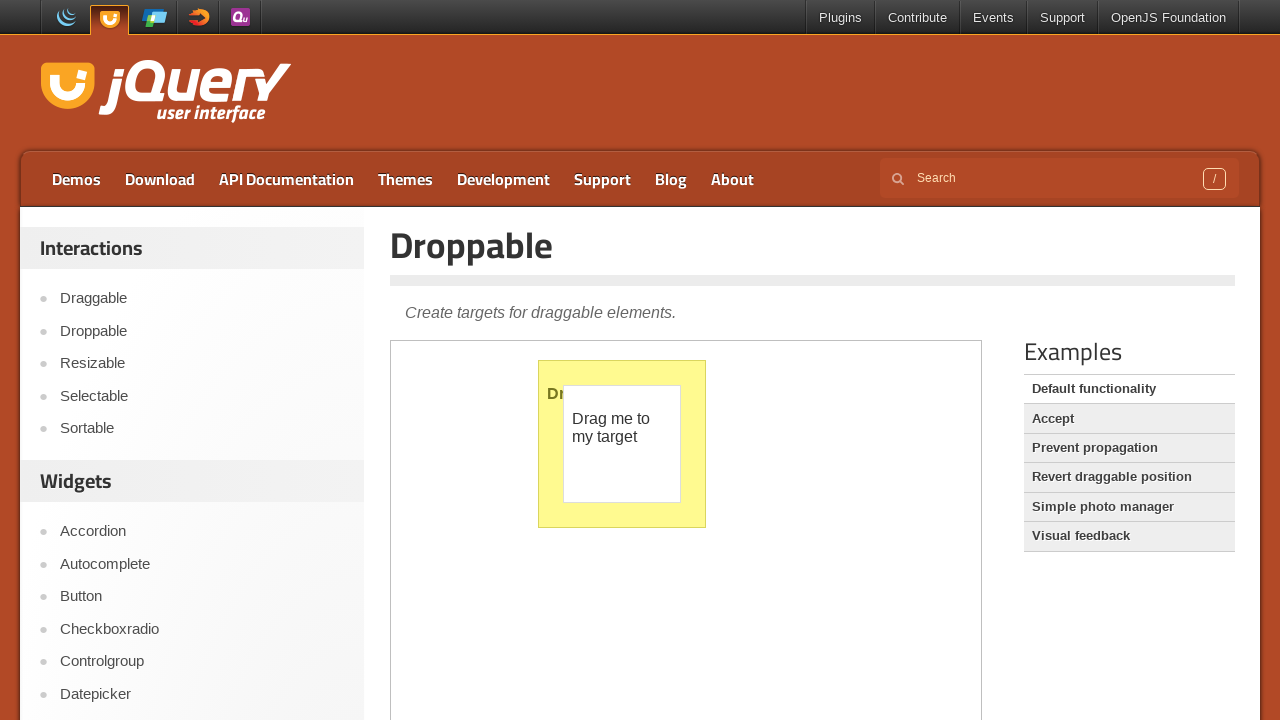

Verified drop was successful - droppable element now displays 'Dropped!'
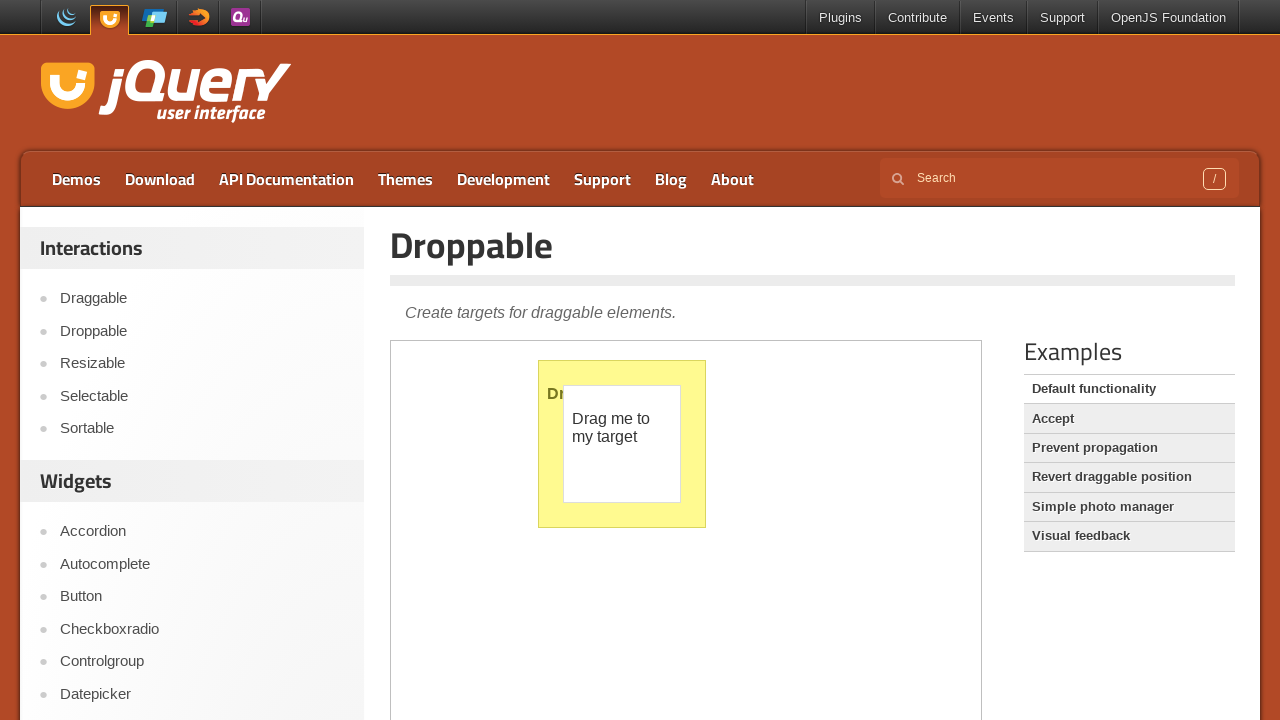

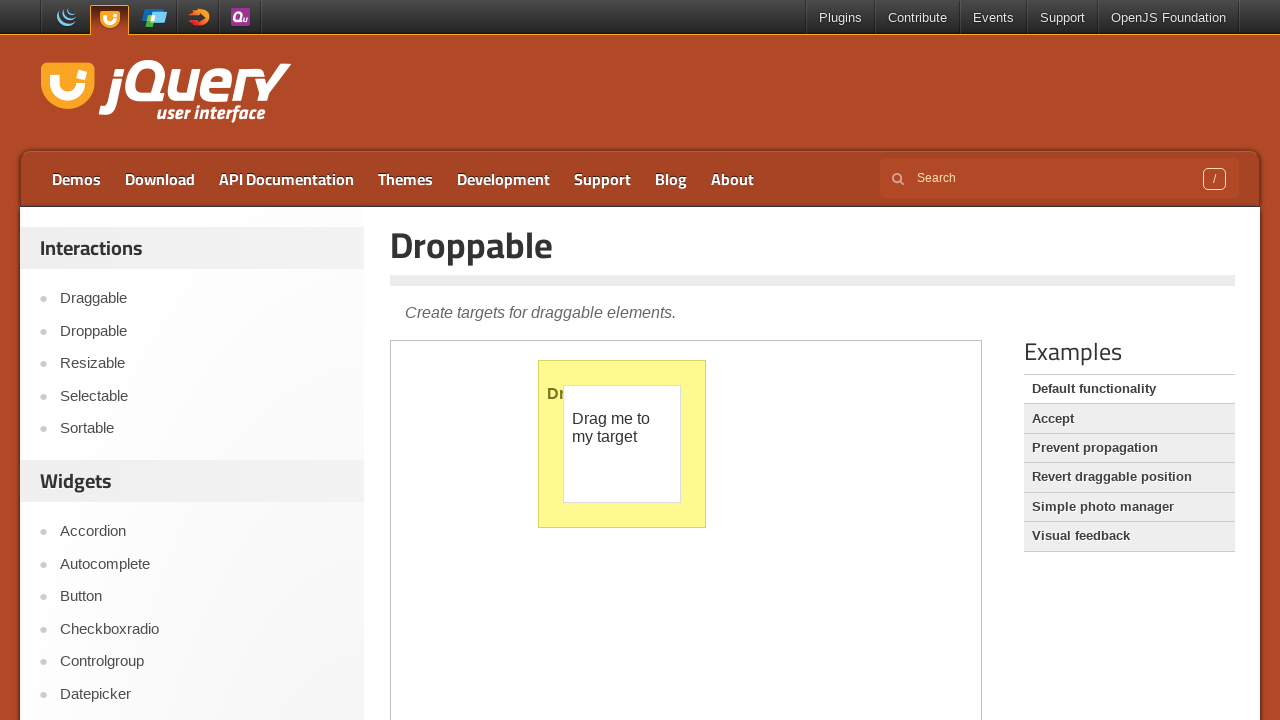